Tests window switching functionality by clicking a button that opens a new window, switching to that window, entering a search term in a search box, then closing the new window and switching back to the parent window.

Starting URL: https://www.letskodeit.com/practice

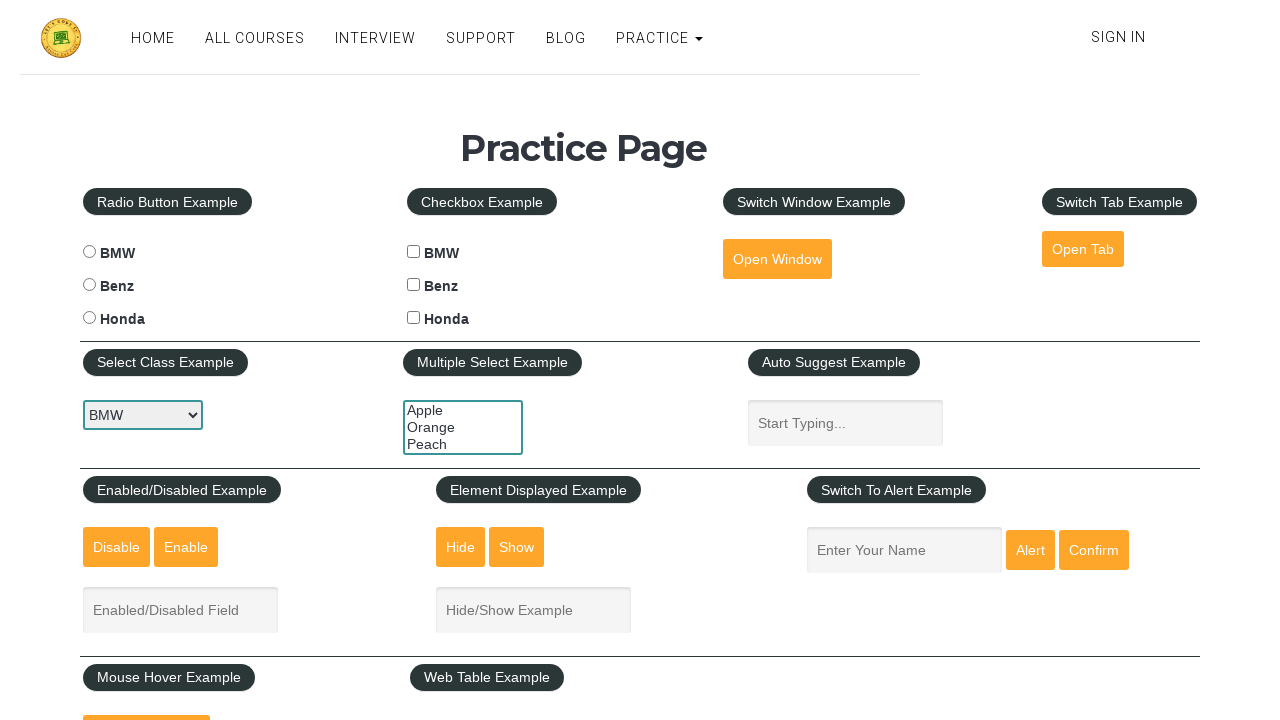

Clicked 'Open Window' button to open new window at (777, 259) on #openwindow
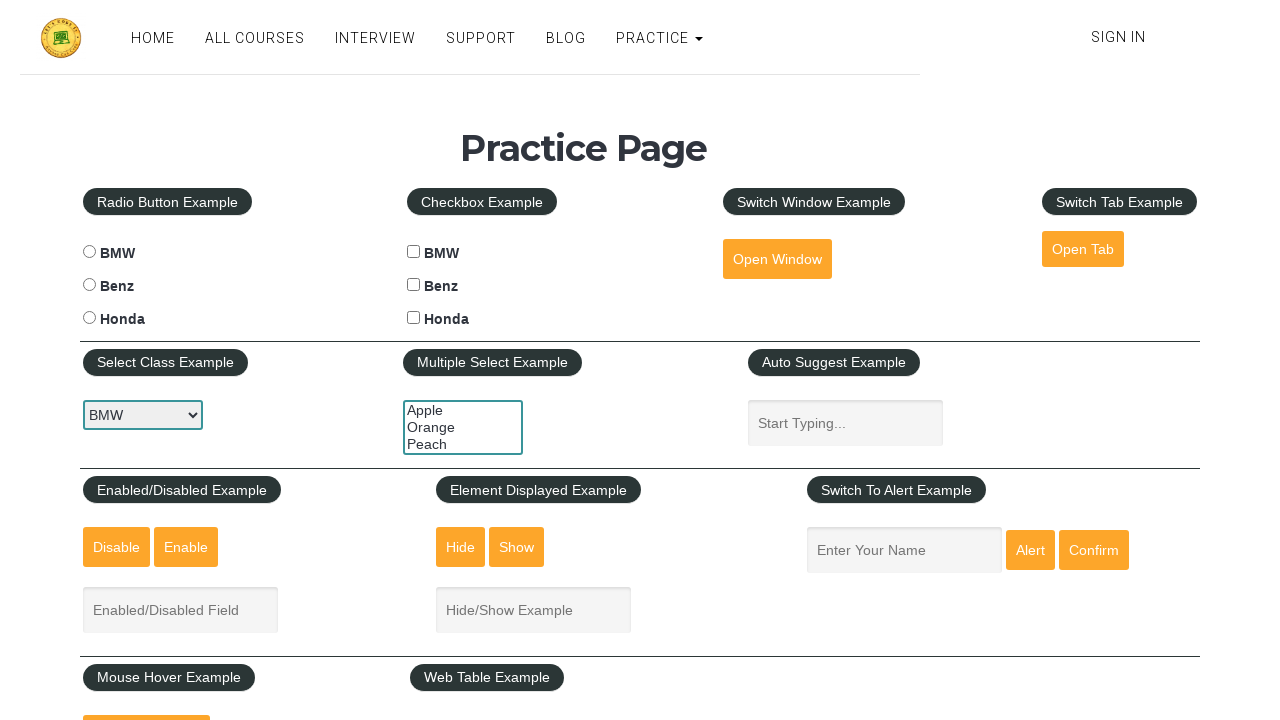

New window opened and captured
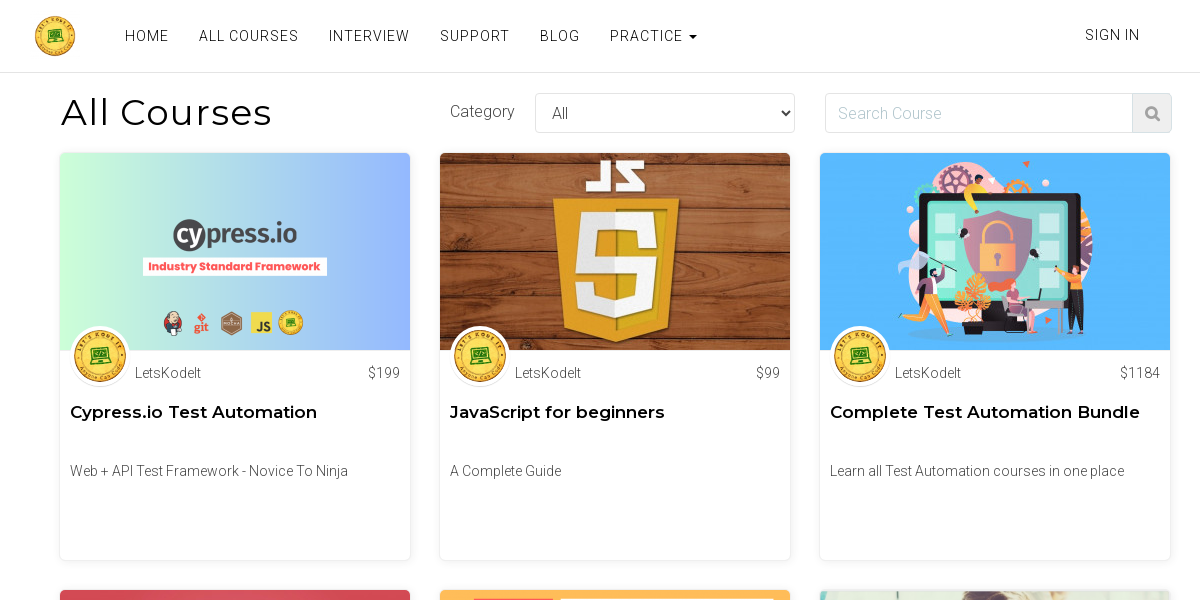

New window fully loaded
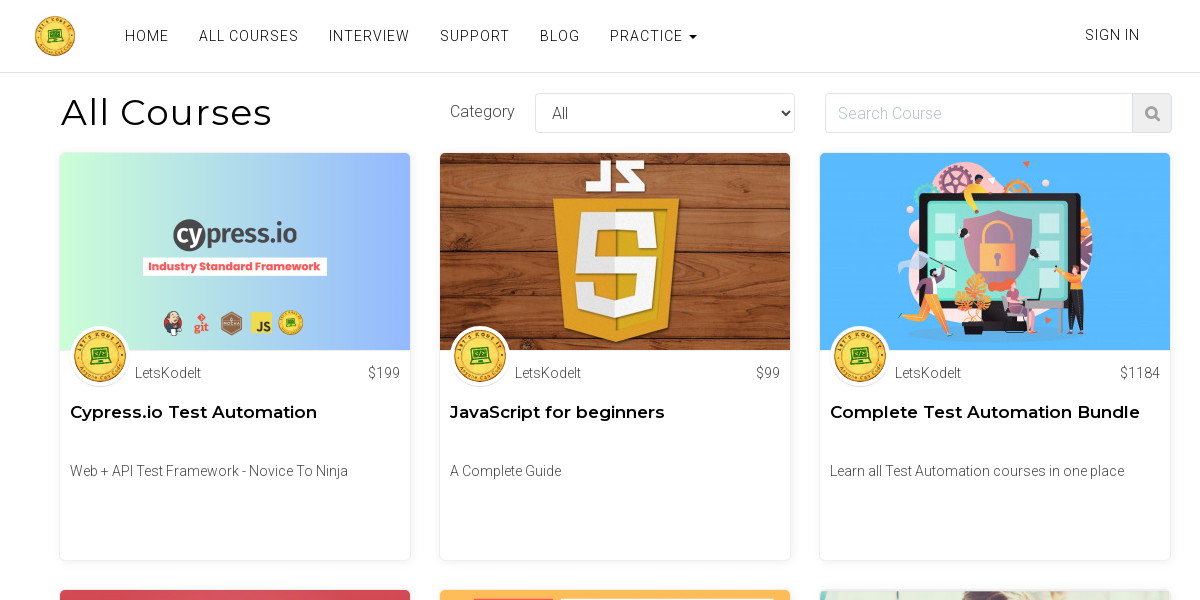

Entered 'python' in search box of new window on input[placeholder='Search Course']
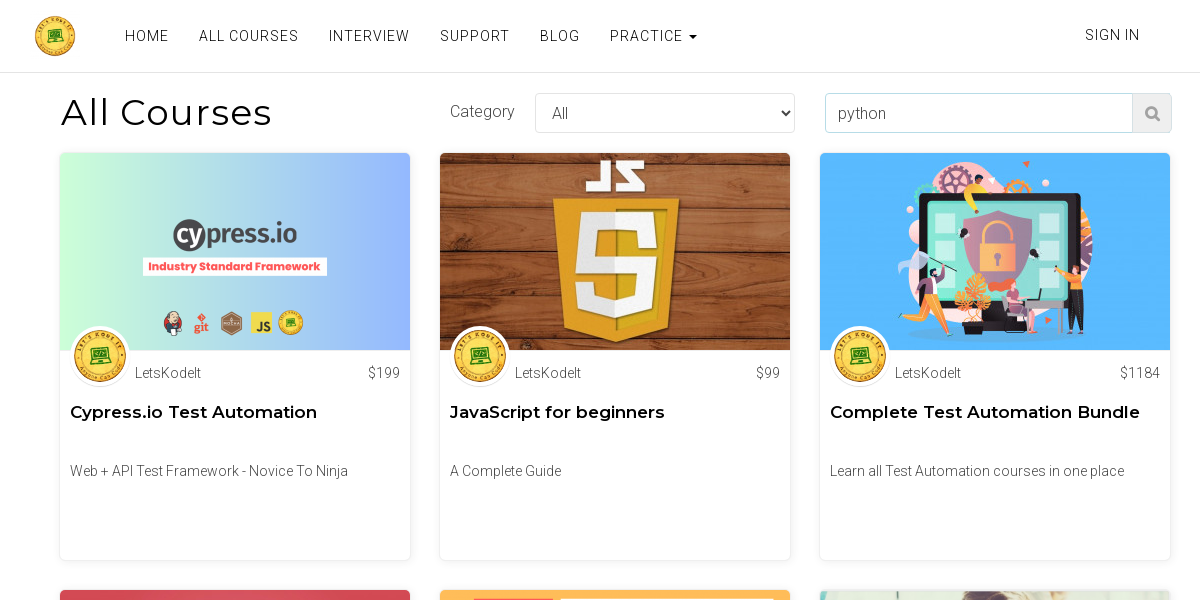

Closed new window and switched back to parent window
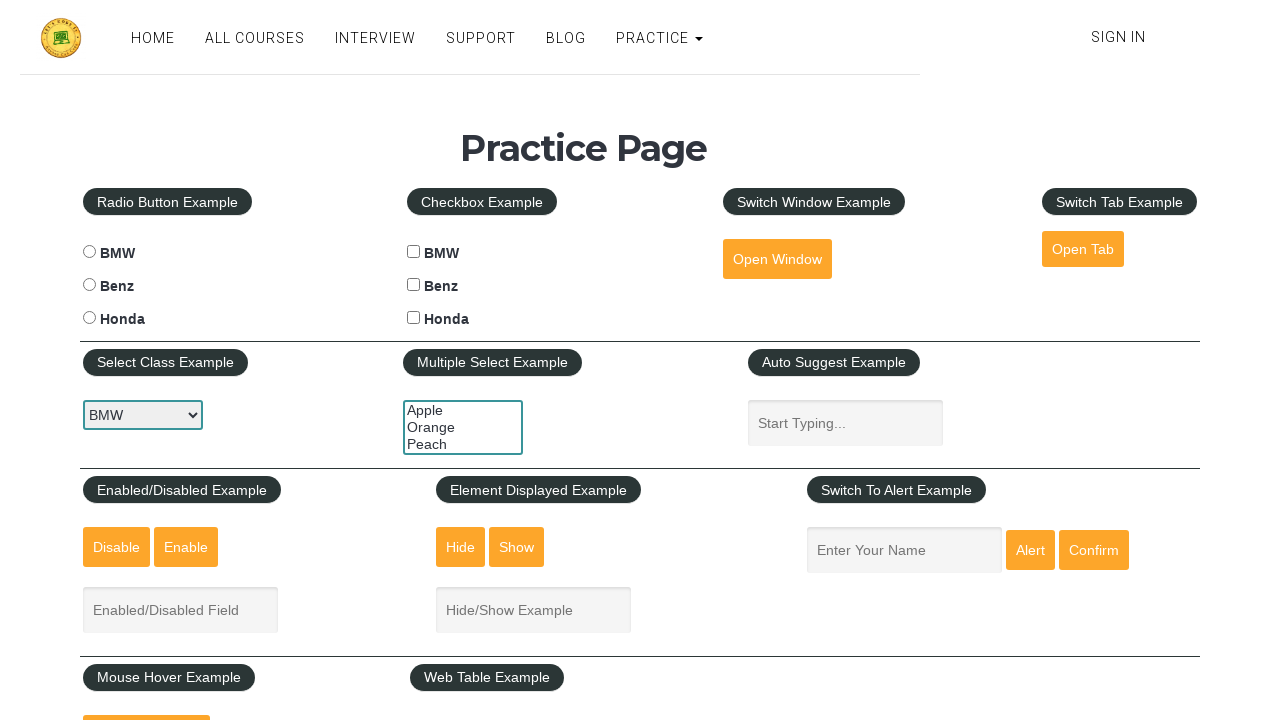

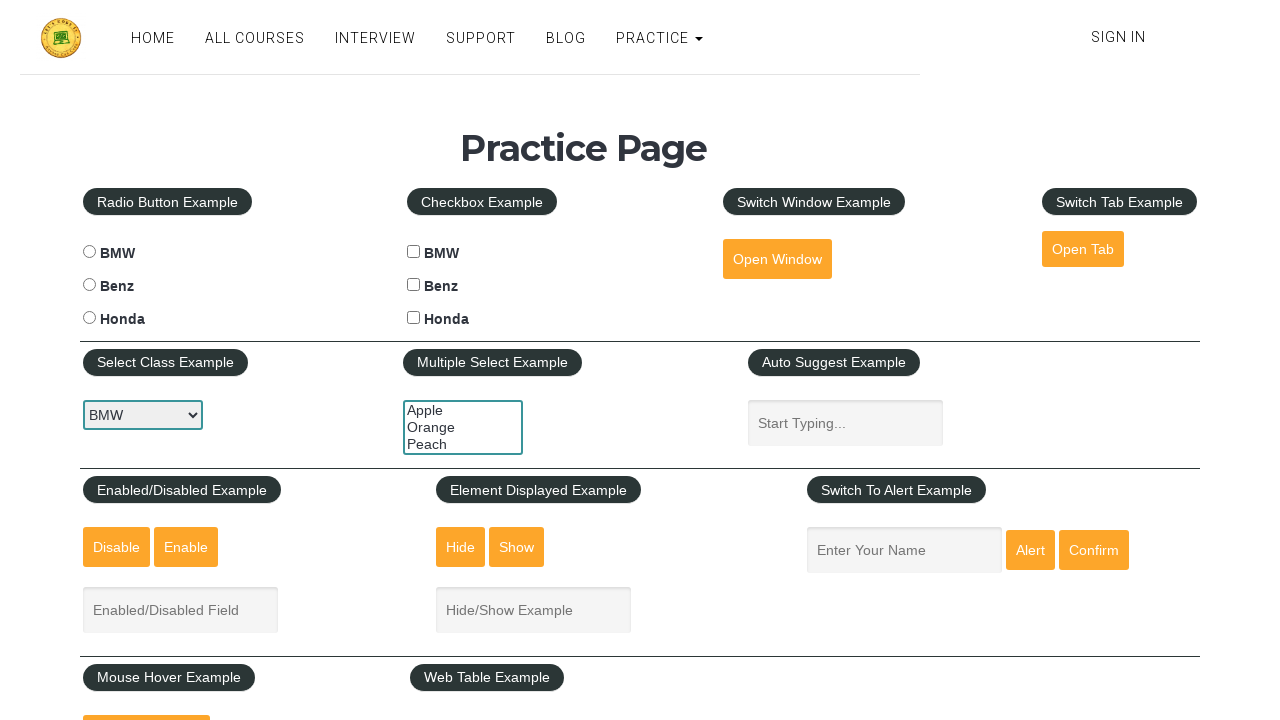